Tests product search functionality by searching for "phone", verifying results are displayed, clicking on the first product, and checking that the product is in stock.

Starting URL: https://www.testotomasyonu.com

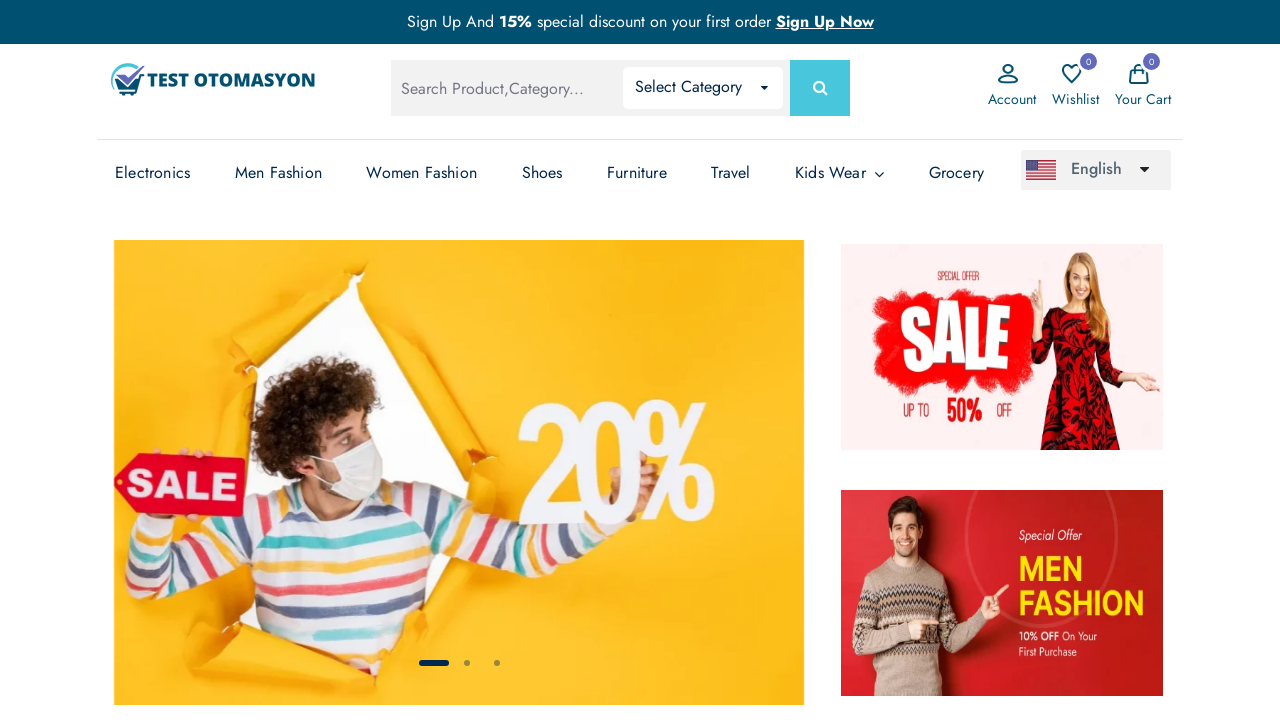

Filled search box with 'phone' on input#global-search
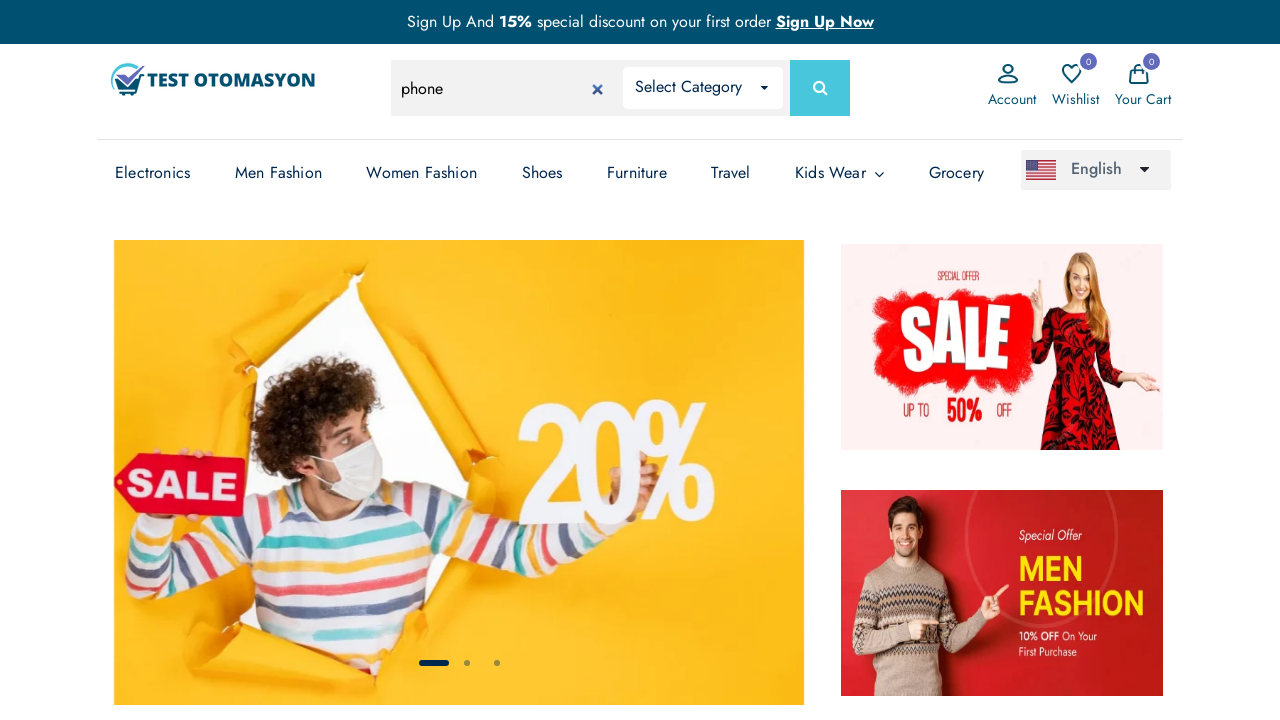

Pressed Enter to submit search for 'phone' on input#global-search
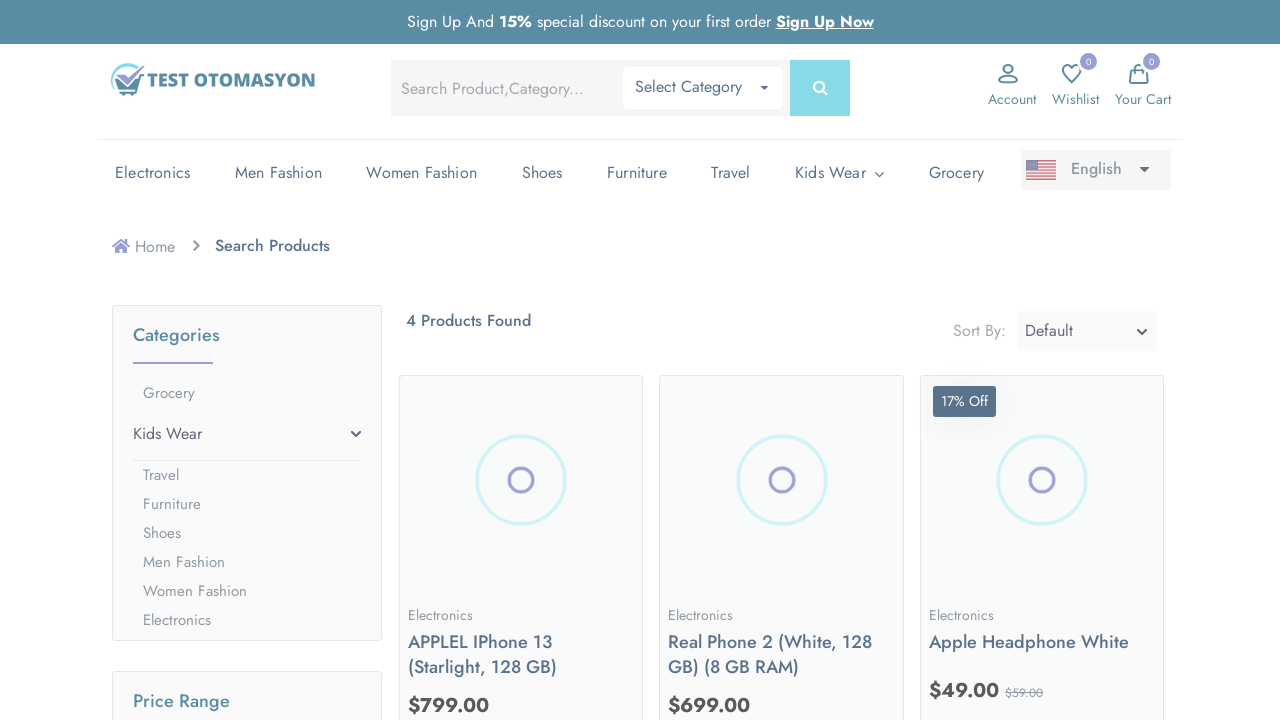

Search results loaded successfully
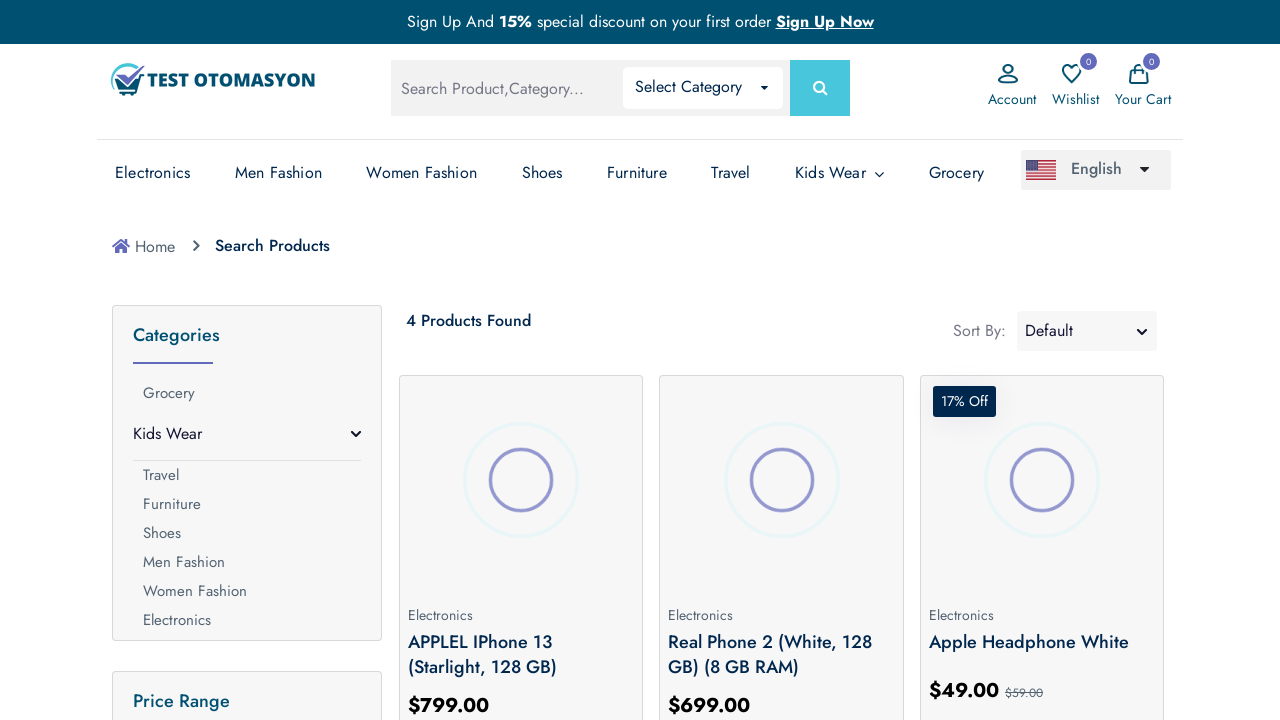

Clicked on the first product in search results at (521, 540) on (//div[@class='product-box my-2  py-1'])[1]
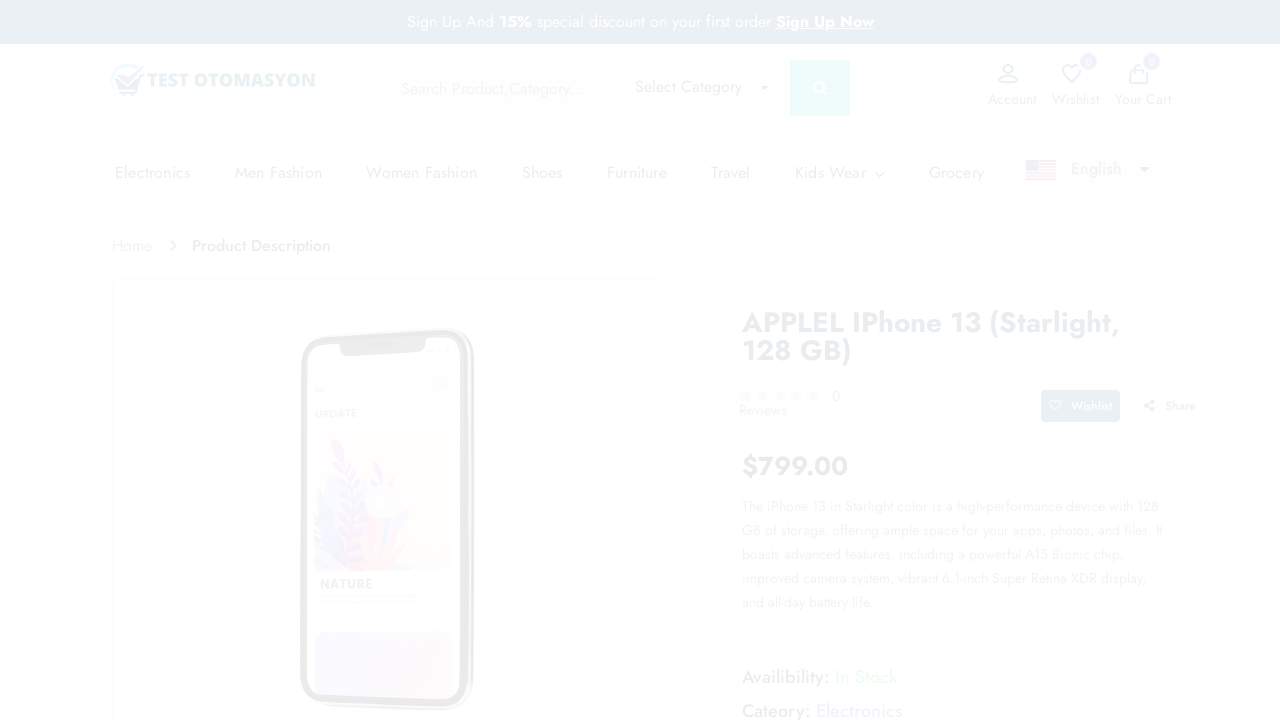

Product details page loaded and stock information is visible
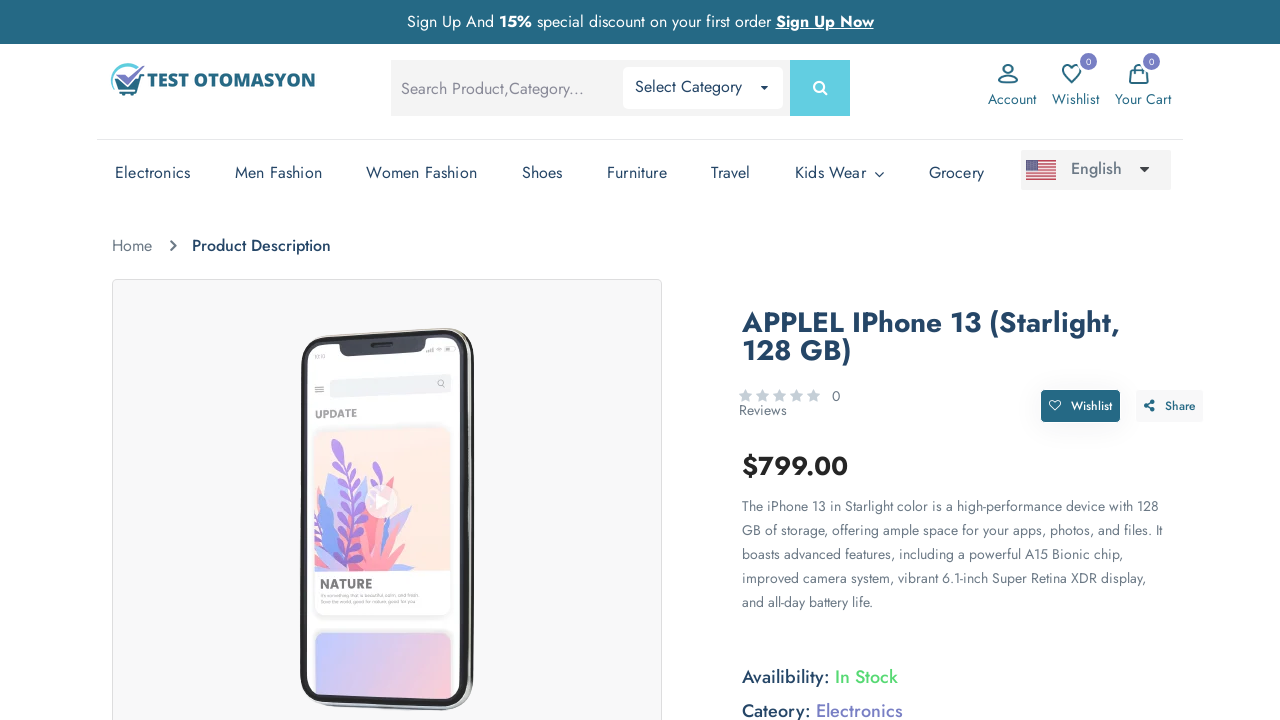

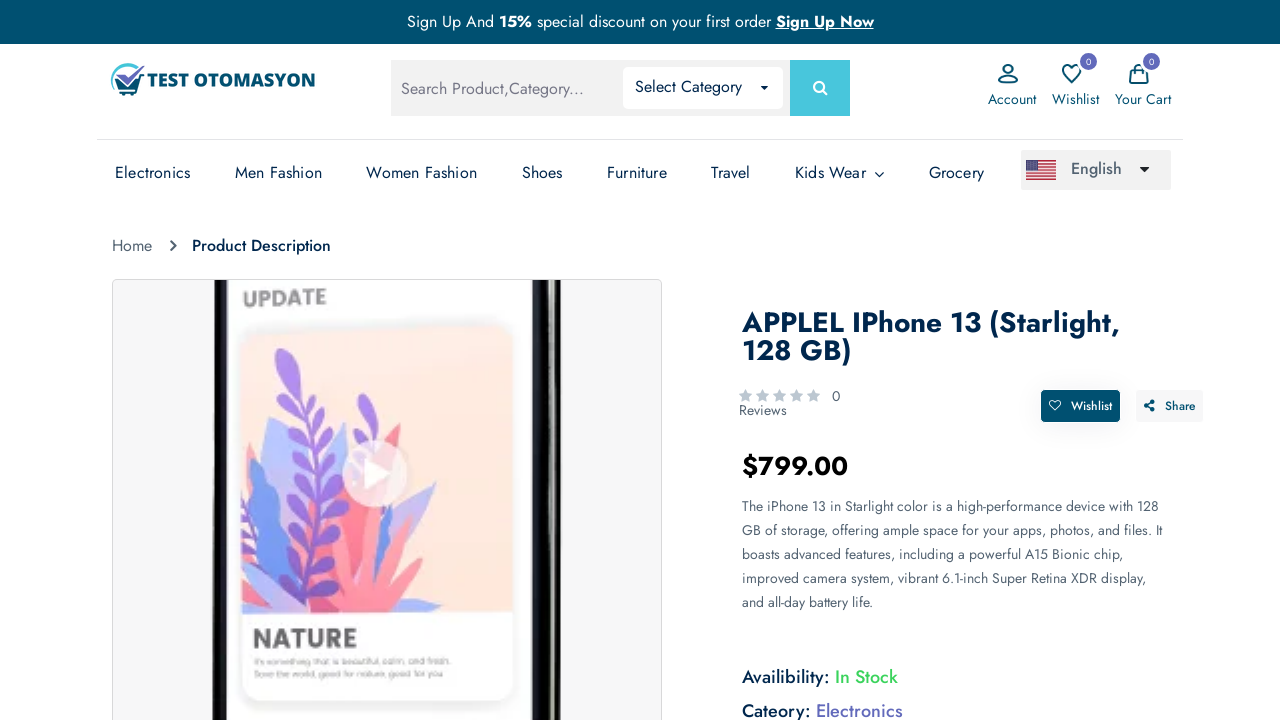